Tests the calendar viewing functionality on timeanddate.com by selecting a month (February) and country (China) from dropdown menus, then clicking the View Calendar button to display the calendar.

Starting URL: https://www.timeanddate.com

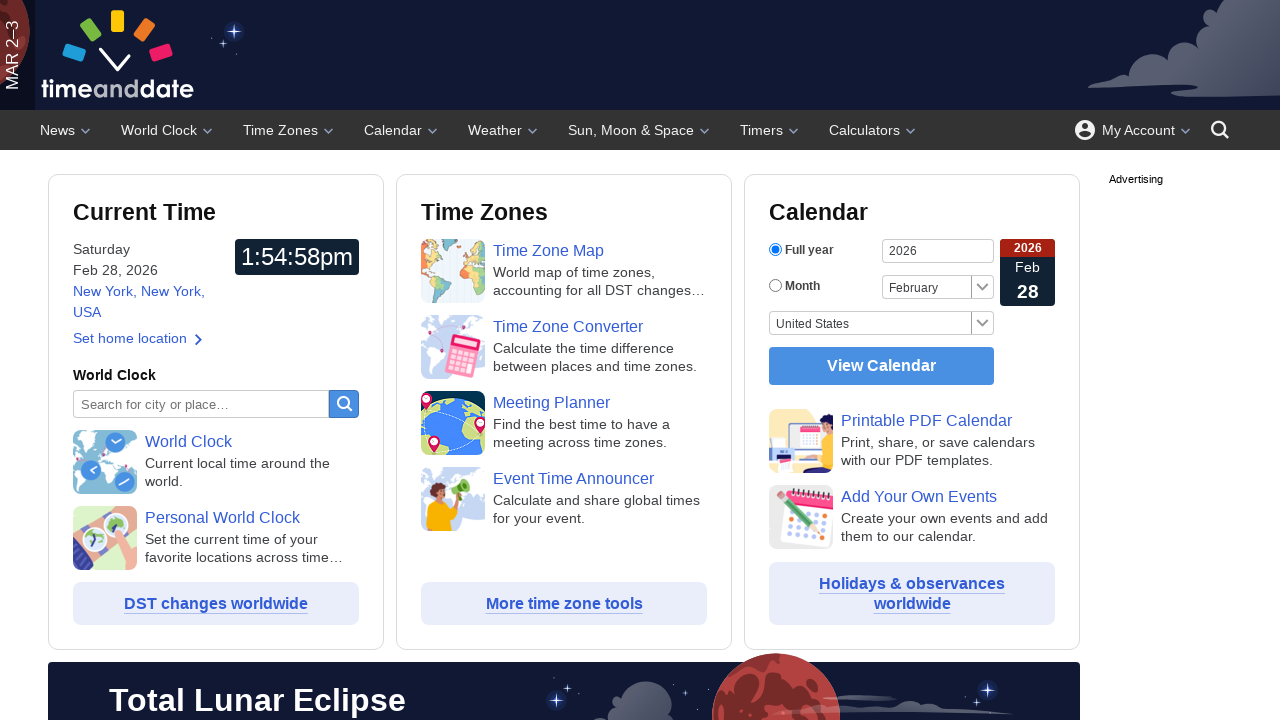

Selected February from month dropdown on #month
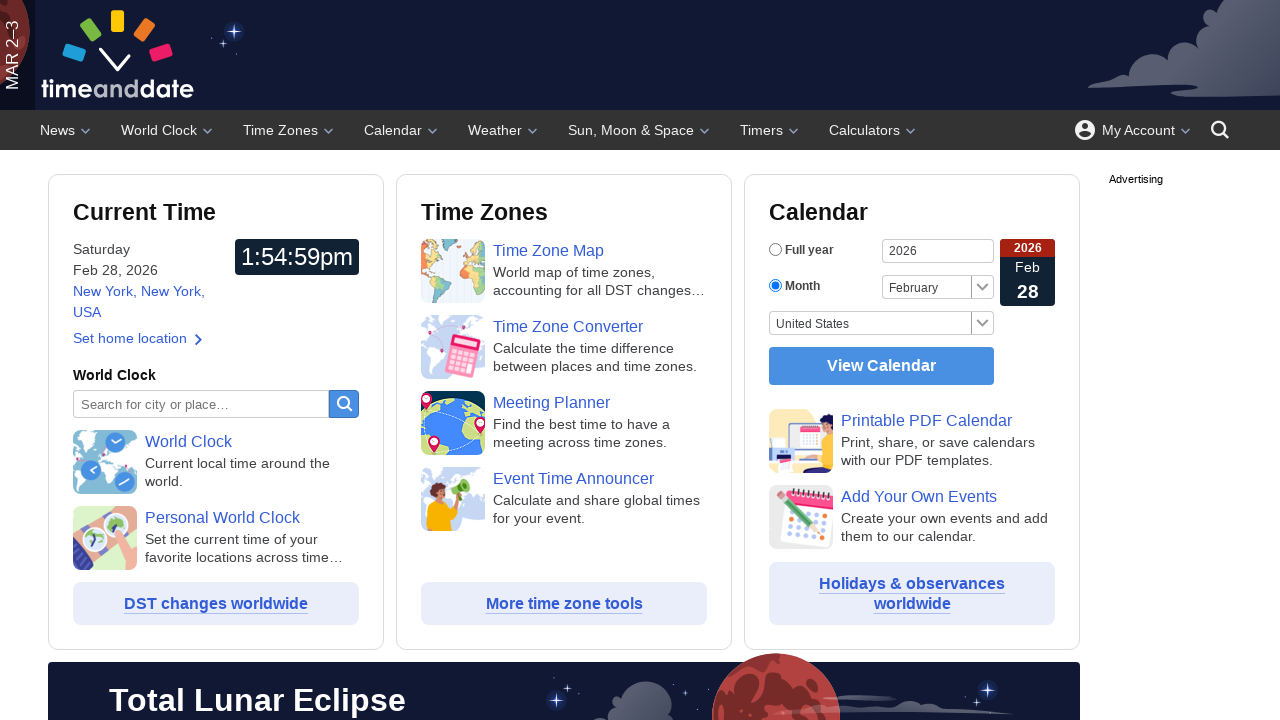

Selected China from country dropdown on #country
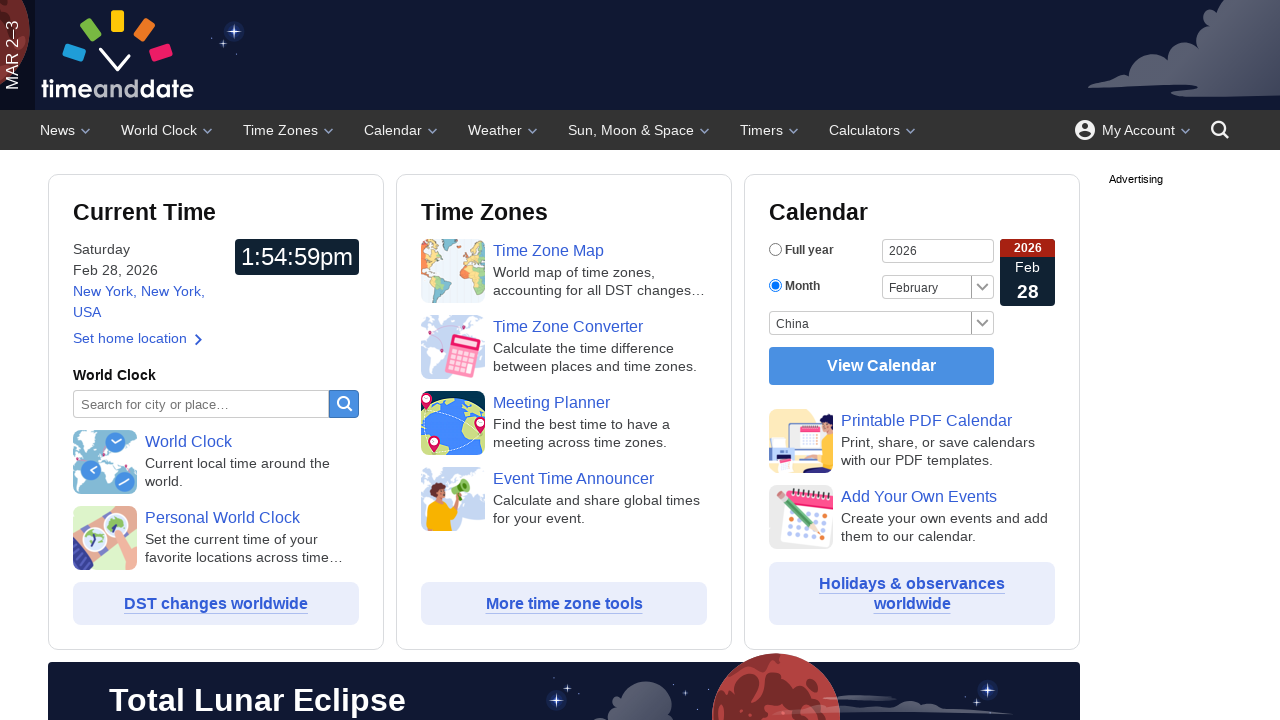

Clicked View Calendar button at (882, 366) on form#cf input[value='View Calendar']
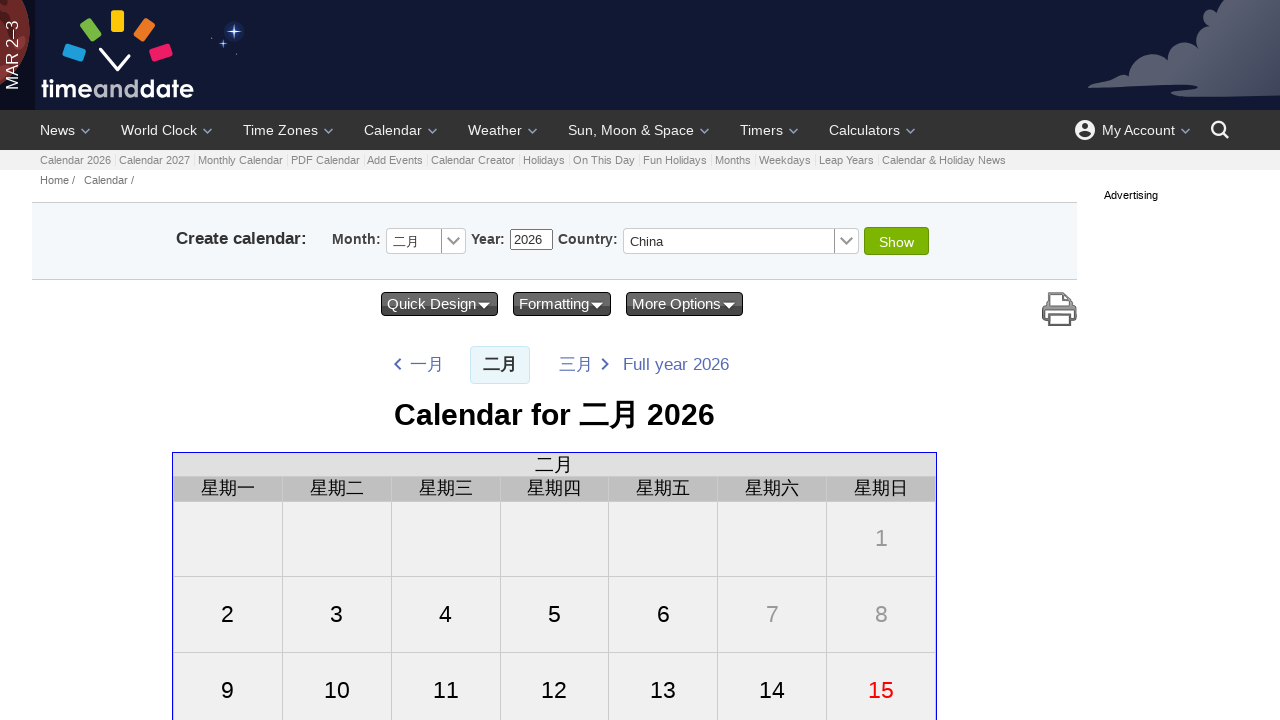

Calendar page loaded successfully
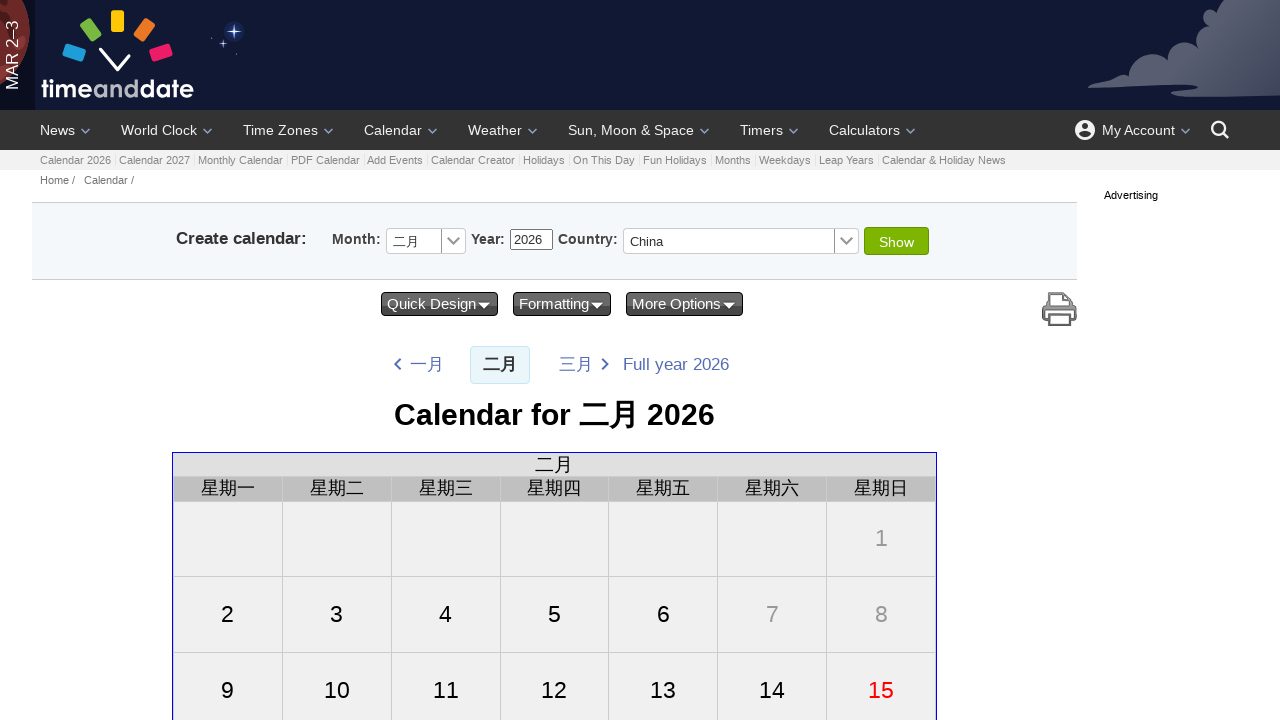

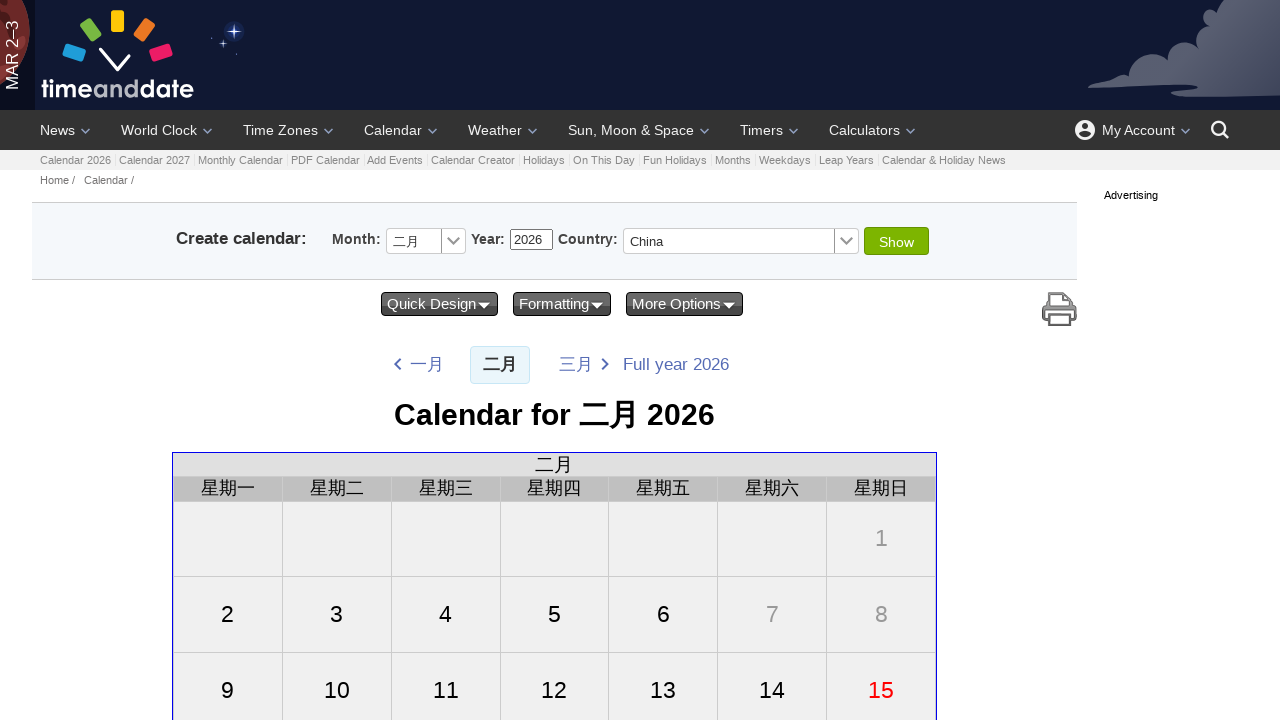